Tests booking form behavior when submitting with empty required fields (negative test)

Starting URL: https://blazedemo.com/

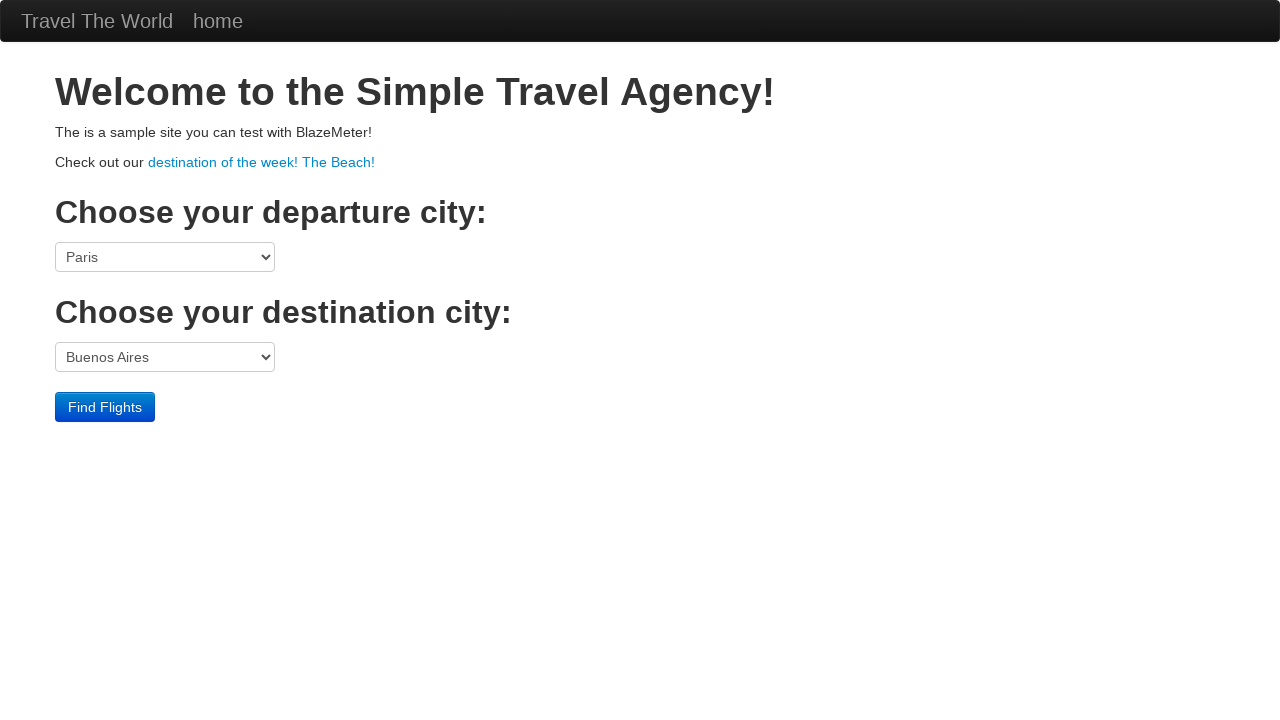

Selected Boston as departure city on select[name='fromPort']
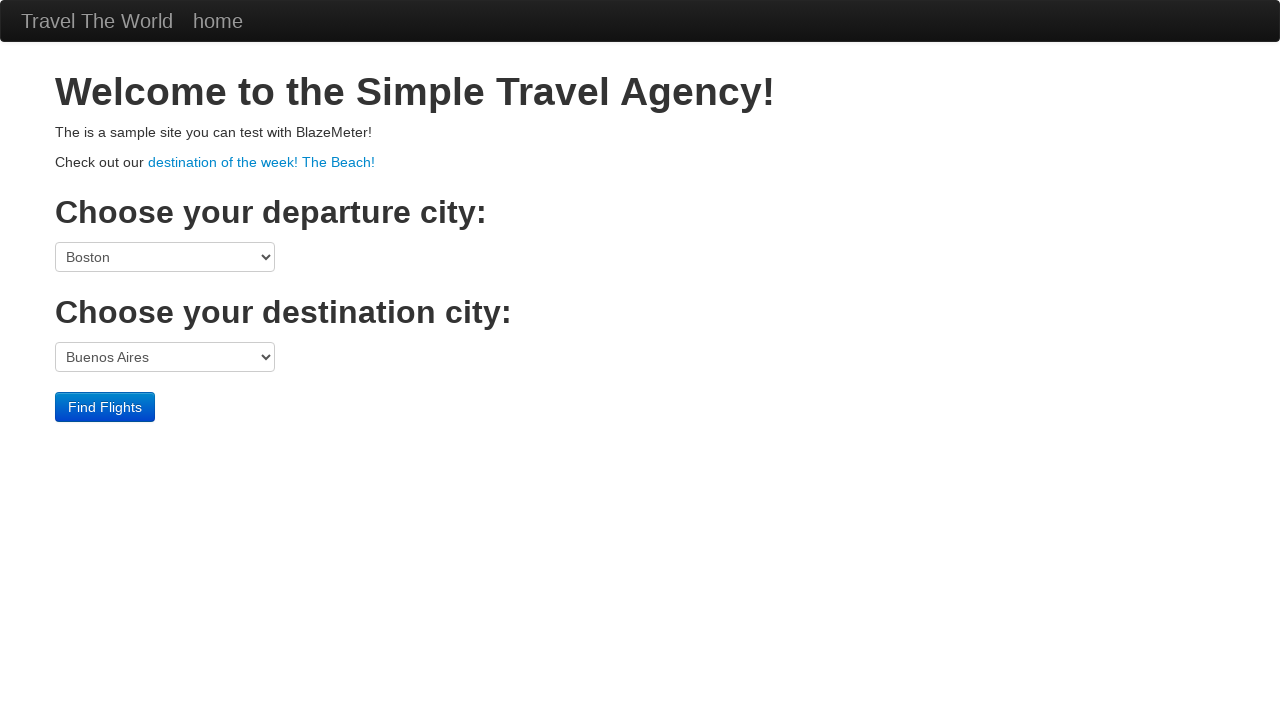

Selected London as destination city on select[name='toPort']
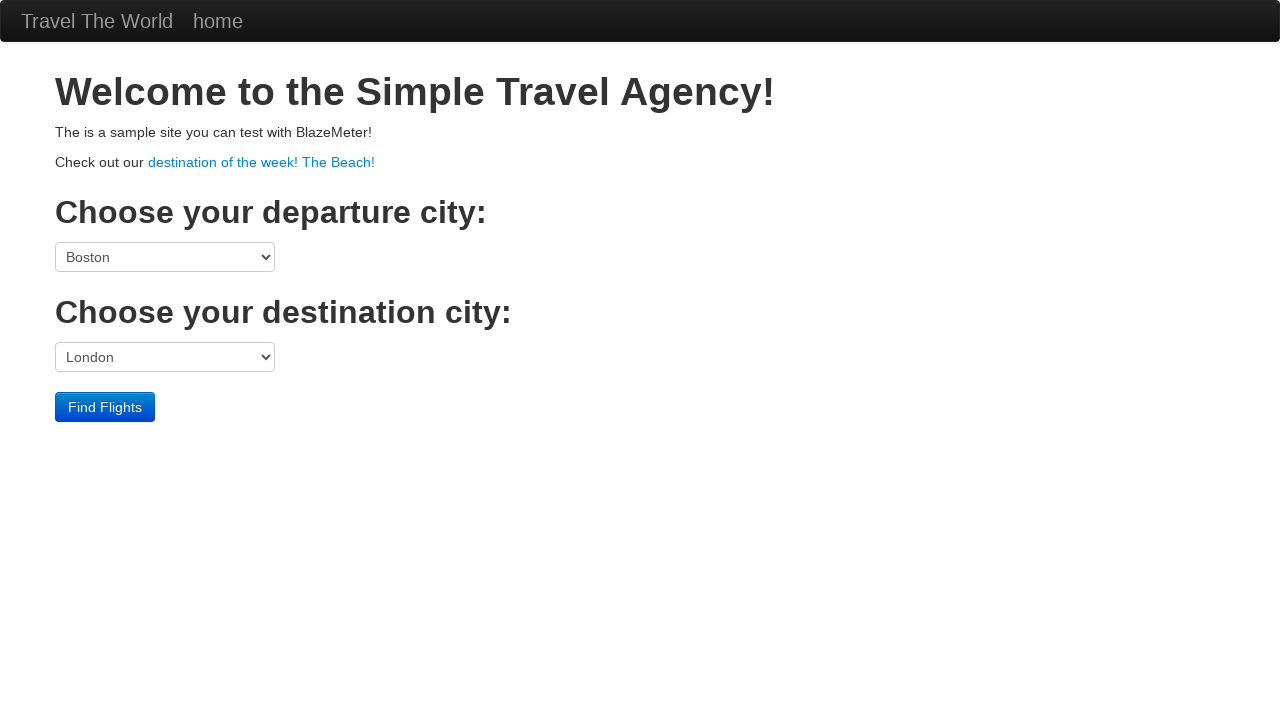

Clicked Find Flights button at (105, 407) on input[type='submit']
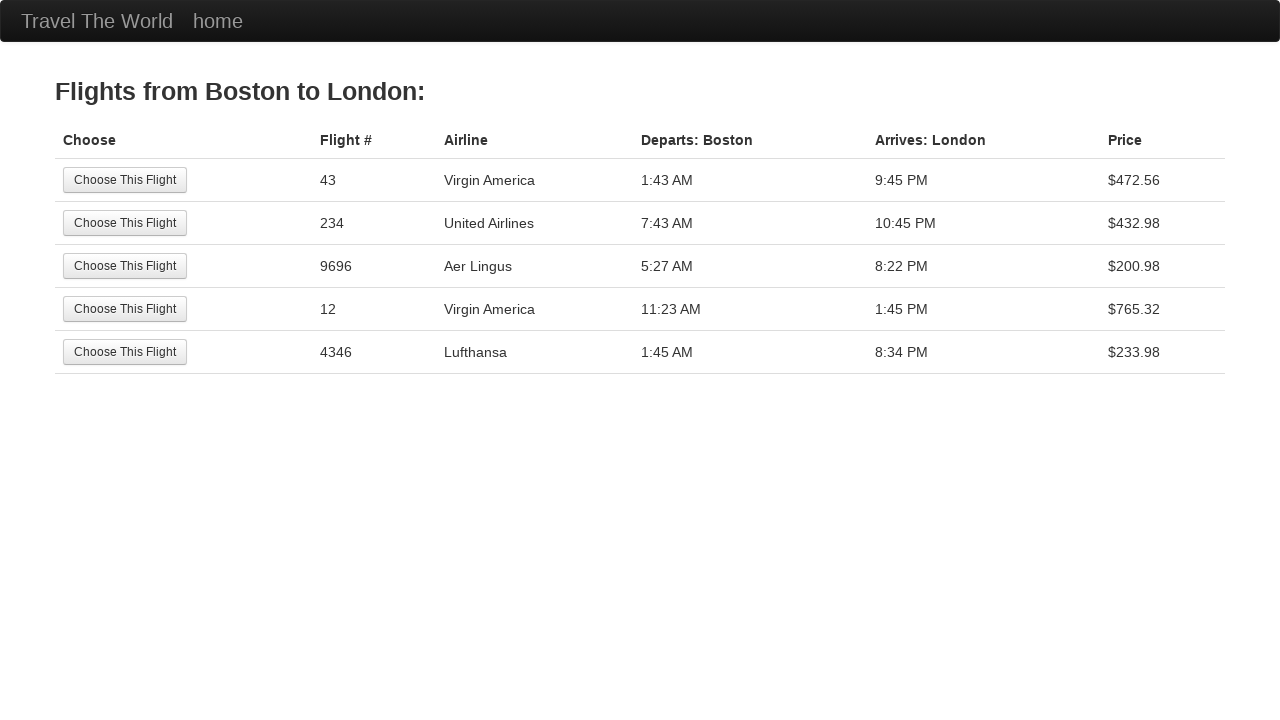

Selected first available flight at (125, 180) on input[type='submit']
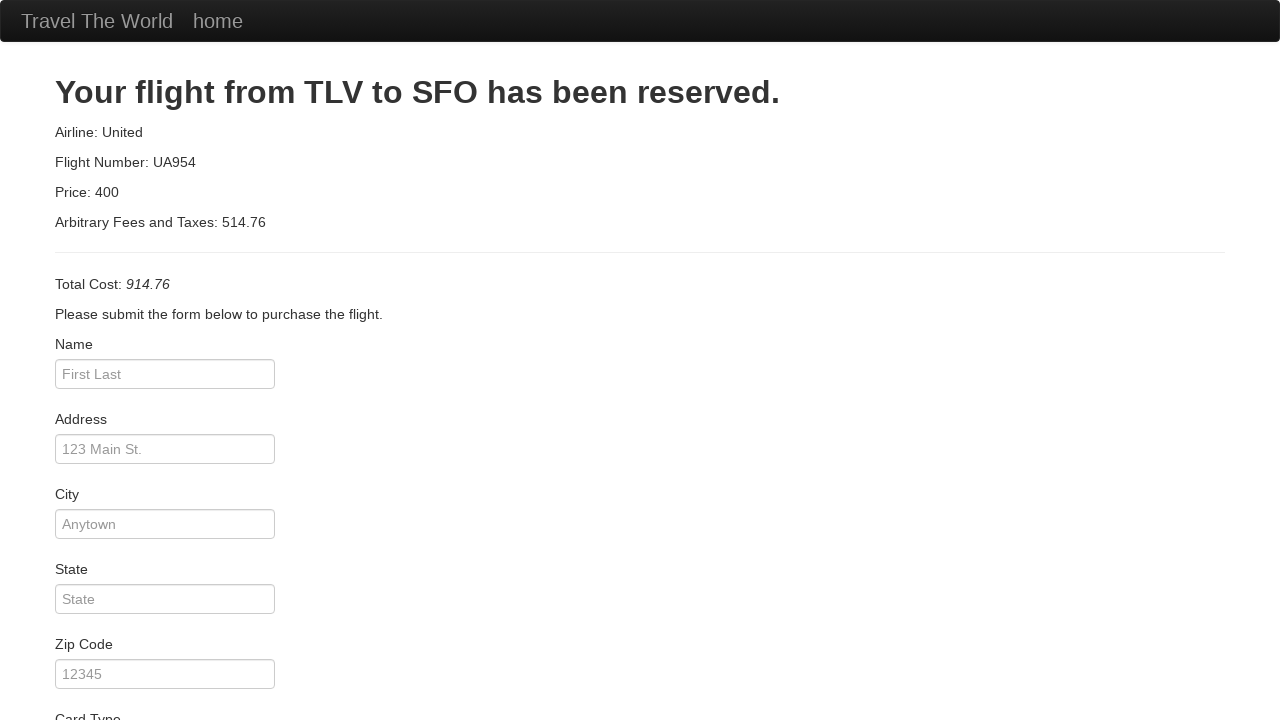

Cleared name field on #inputName
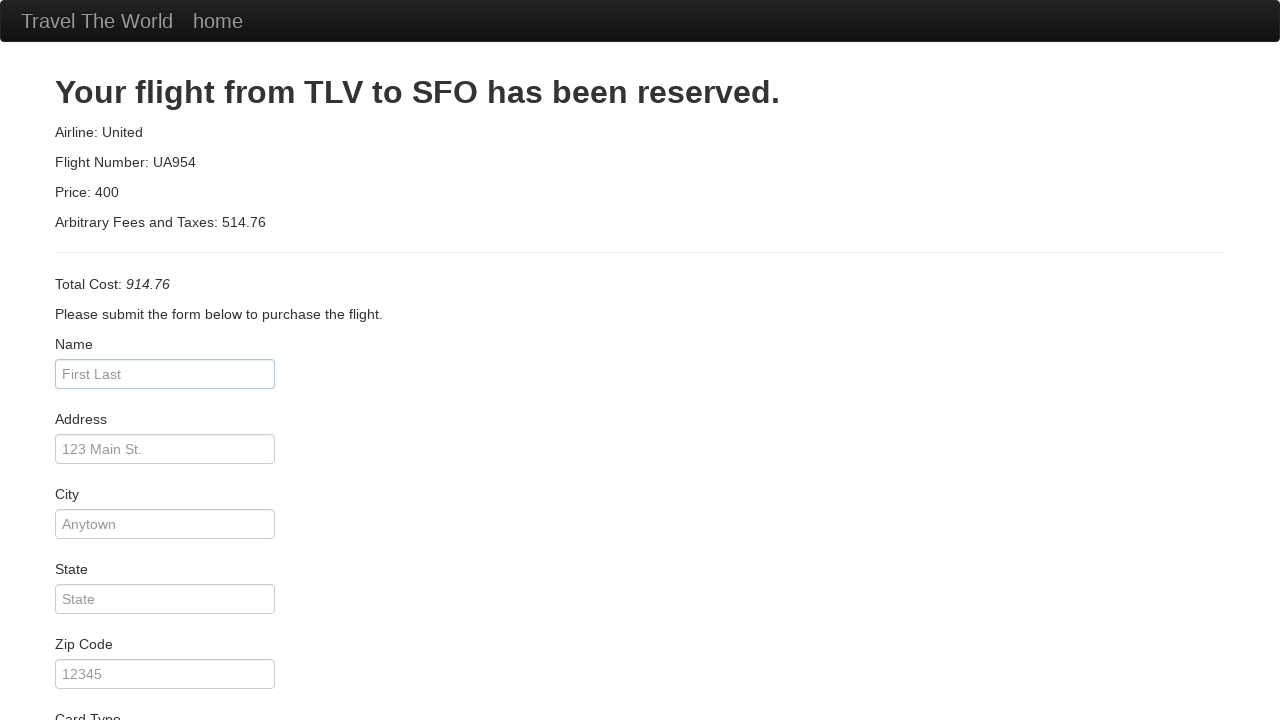

Cleared address field on #address
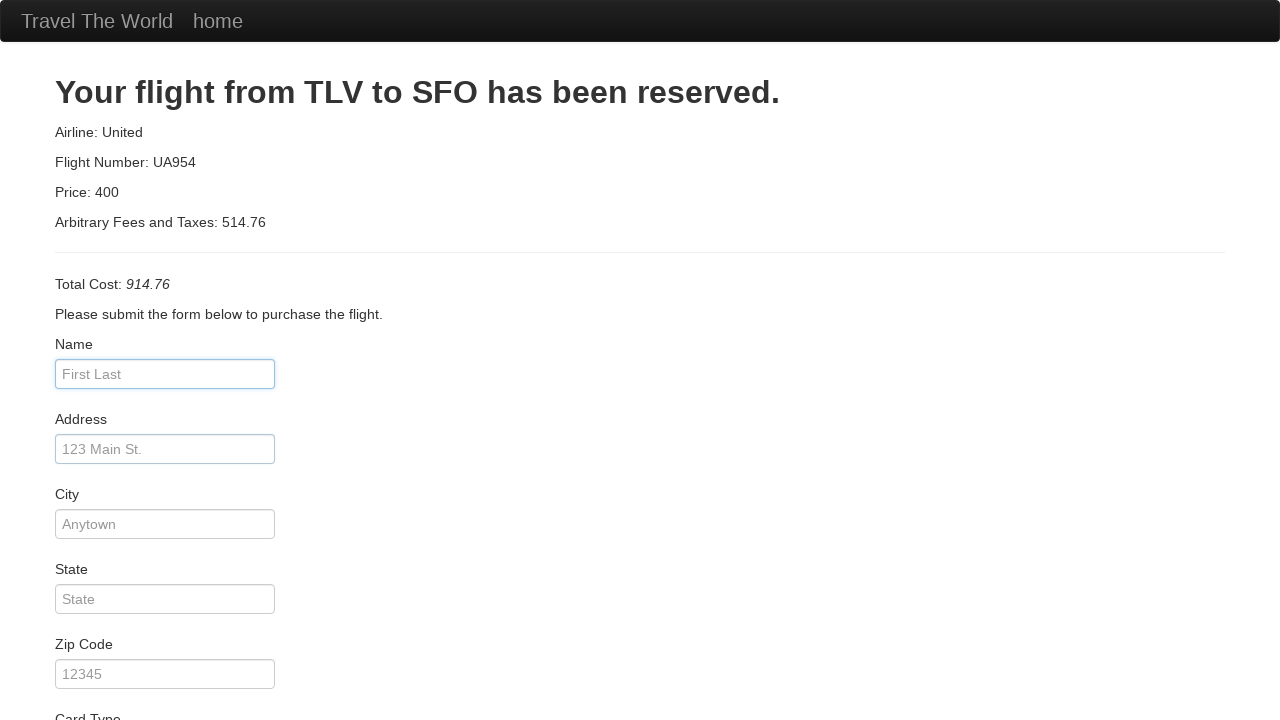

Cleared city field on #city
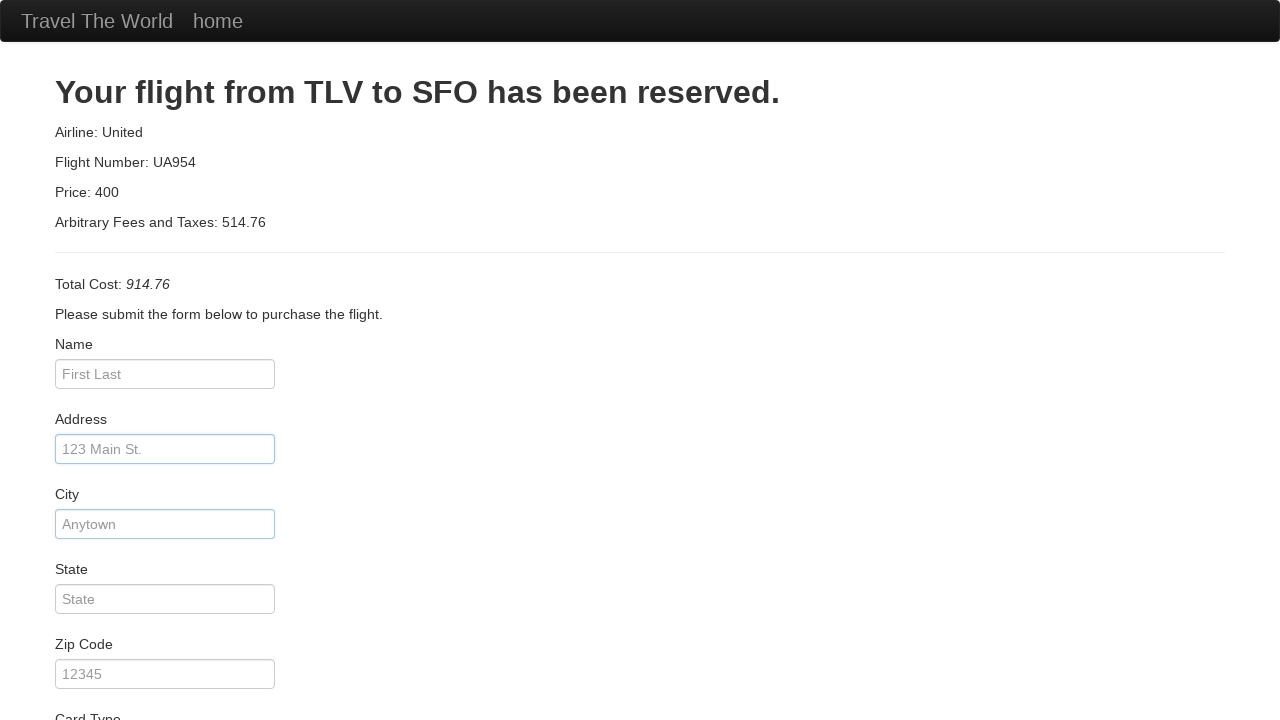

Cleared state field on #state
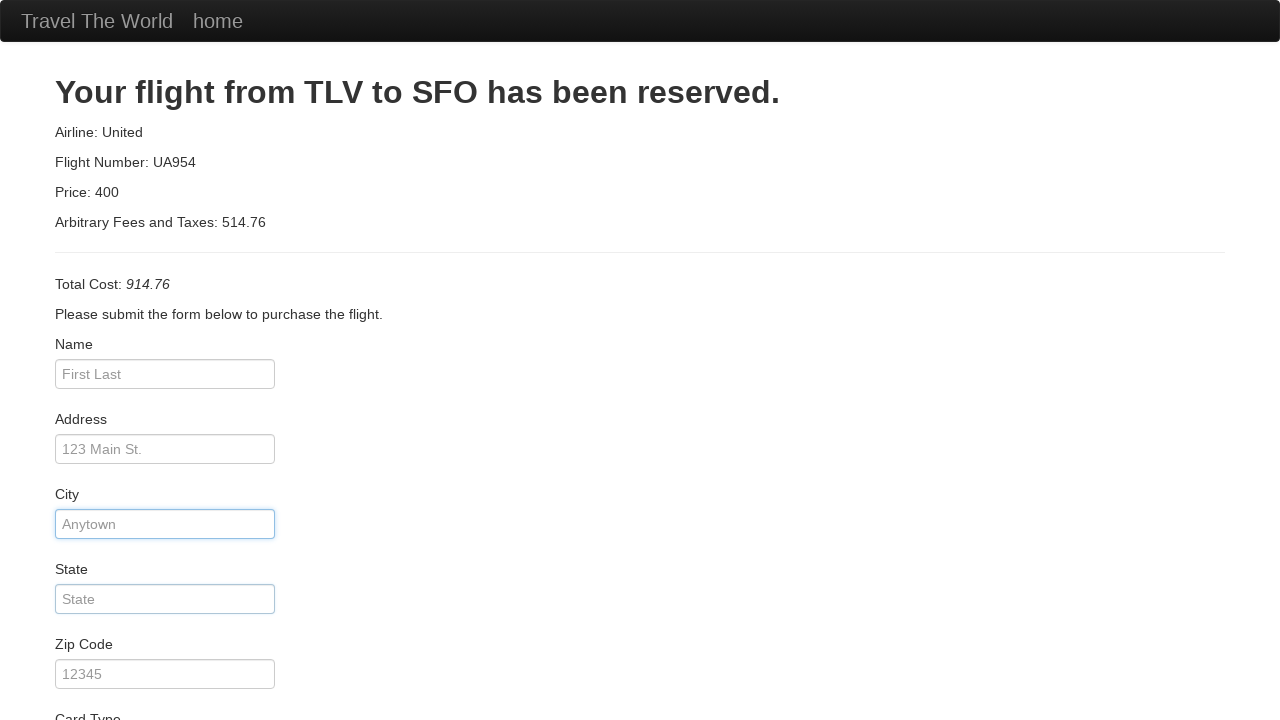

Cleared zip code field on #zipCode
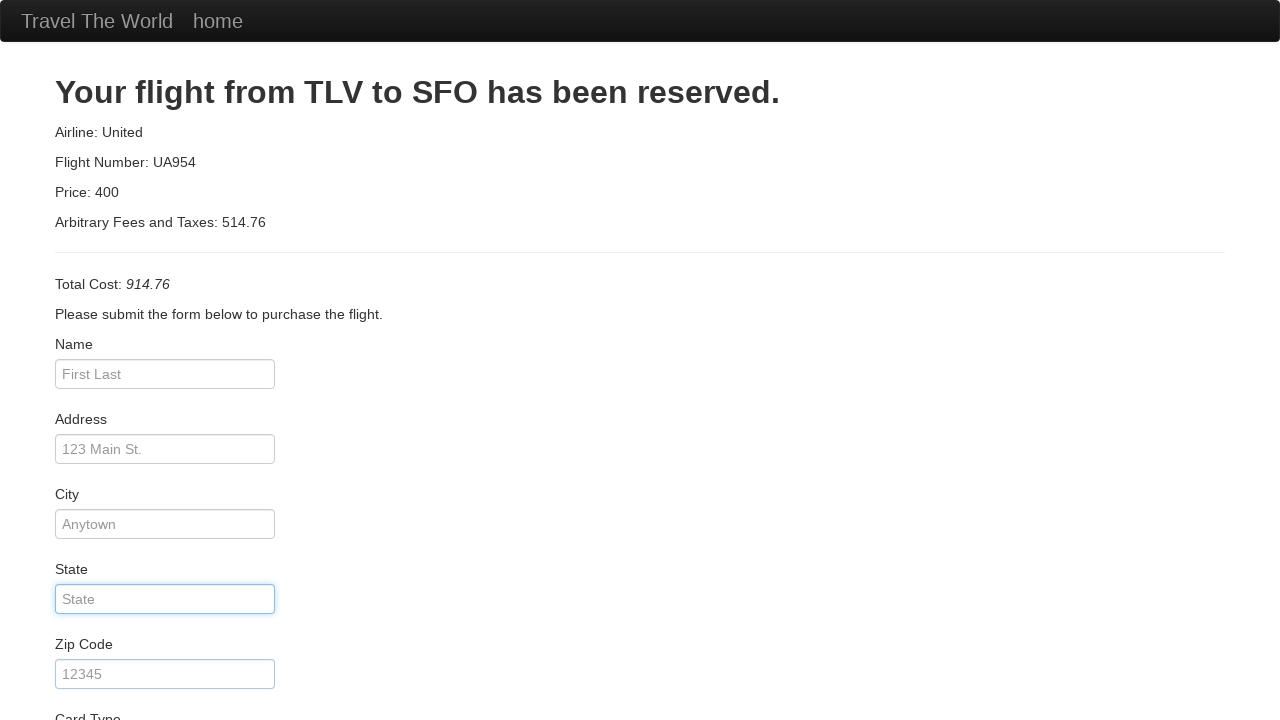

Submitted booking form with all required fields empty at (118, 685) on input[type='submit']
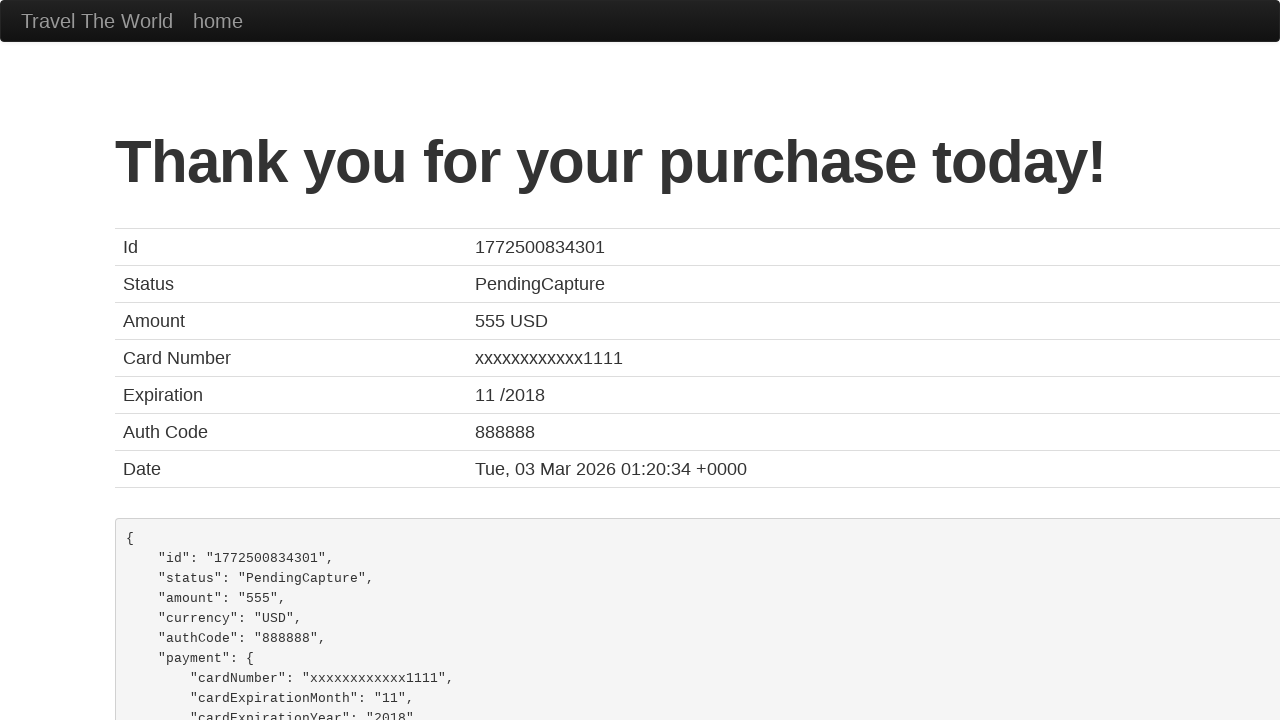

Retrieved page content to verify error handling for empty fields
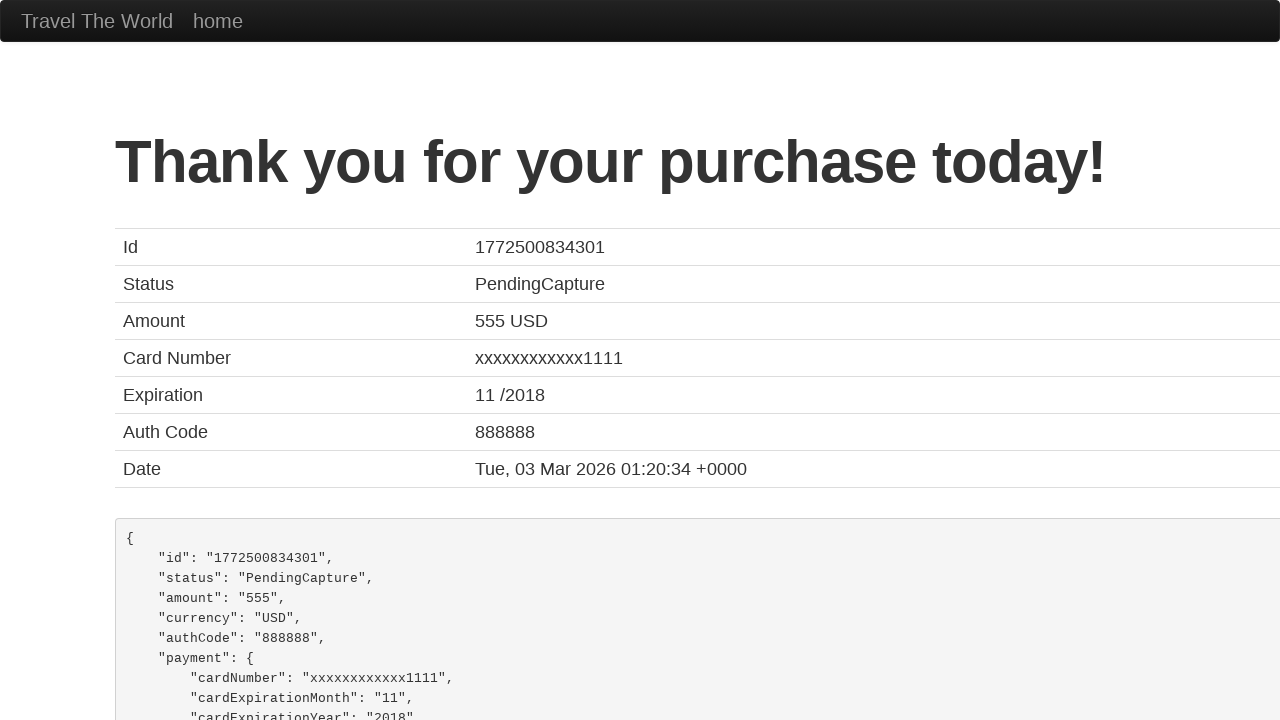

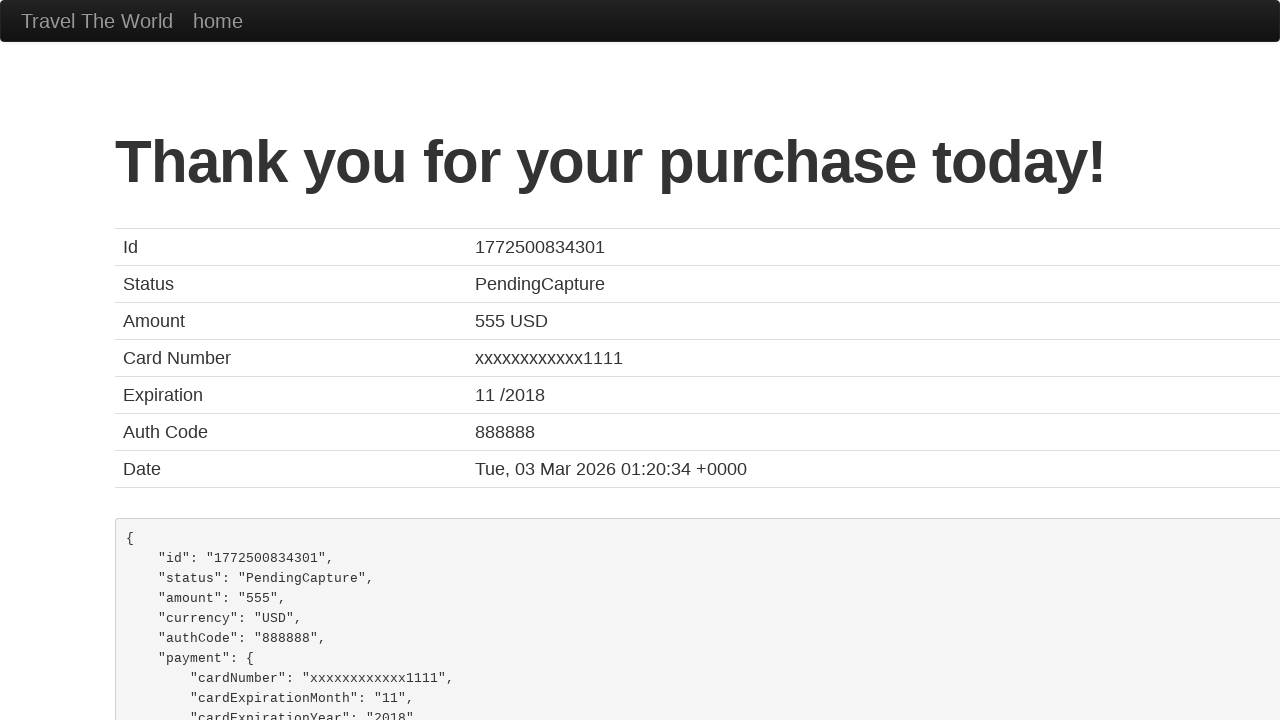